Fills out a complete form with various input types including text fields, radio buttons, checkboxes, dropdown selection, and date picker, then submits the form and waits for confirmation

Starting URL: https://formy-project.herokuapp.com/form

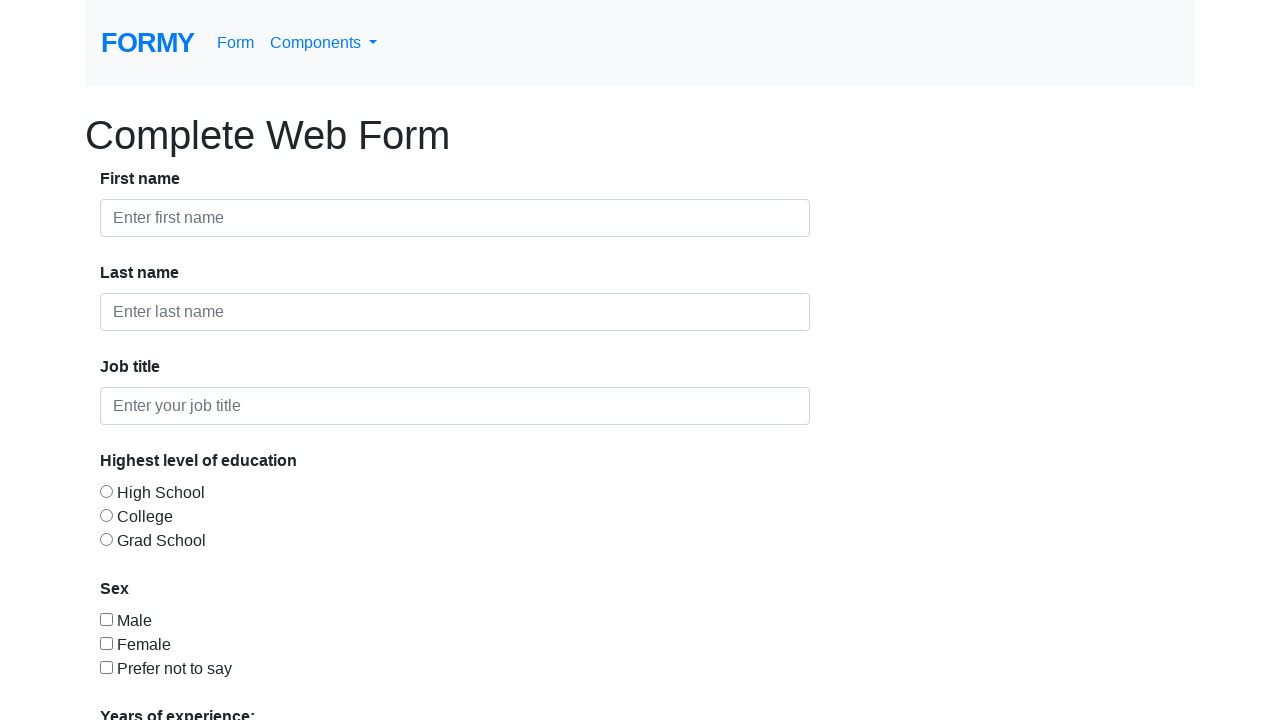

Filled first name field with 'Ashutosh' on #first-name
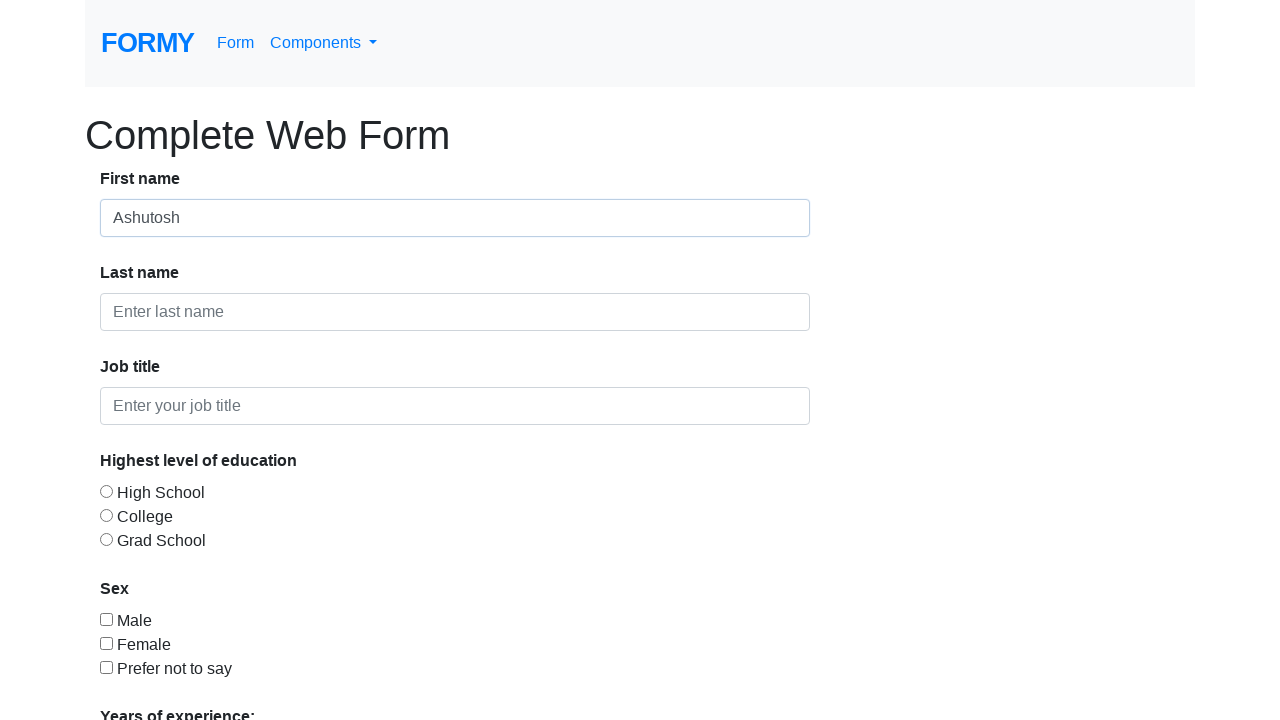

Filled last name field with 'Sharma' on #last-name
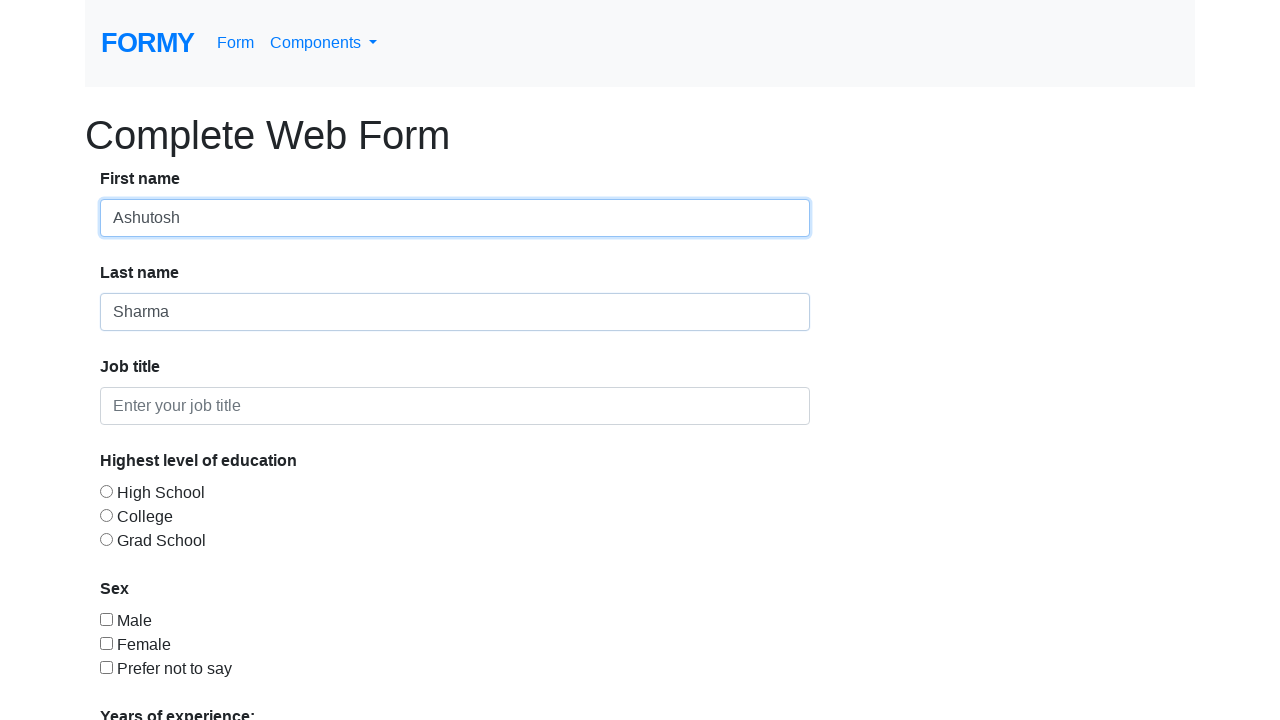

Filled job title field with 'Automation QA' on #job-title
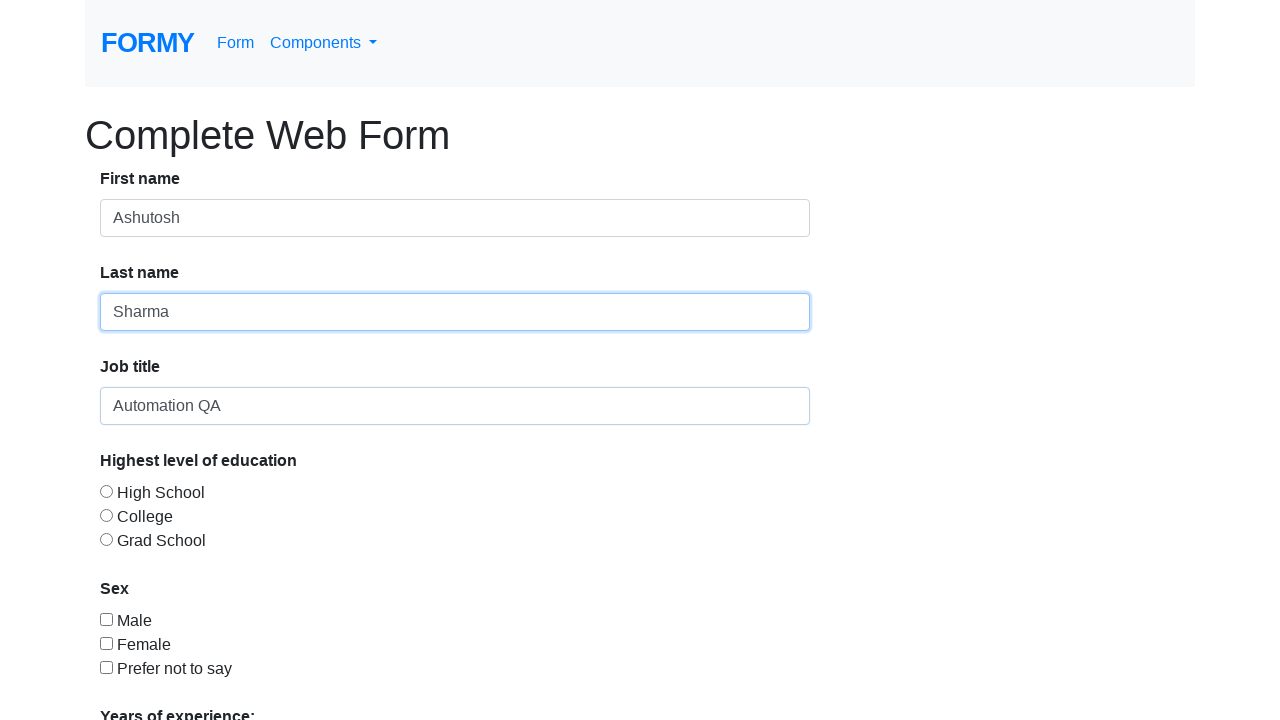

Selected radio button for education level at (106, 515) on #radio-button-2
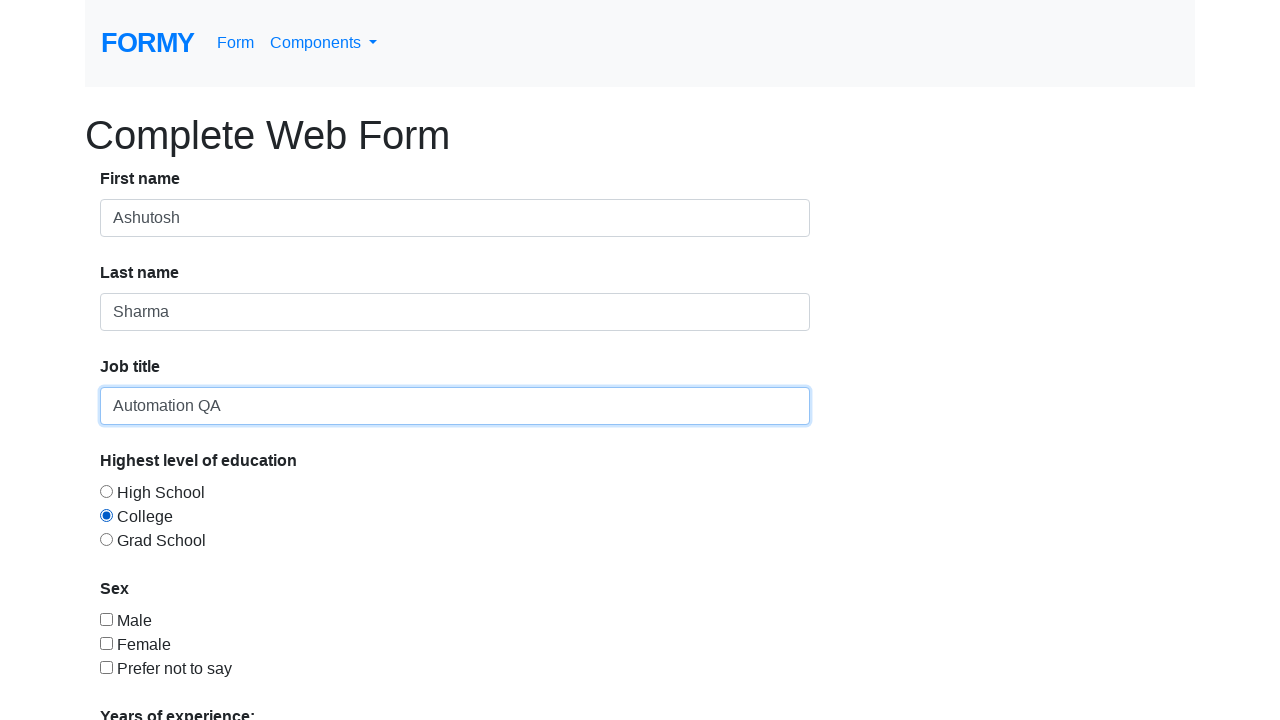

Checked checkbox at (106, 619) on #checkbox-1
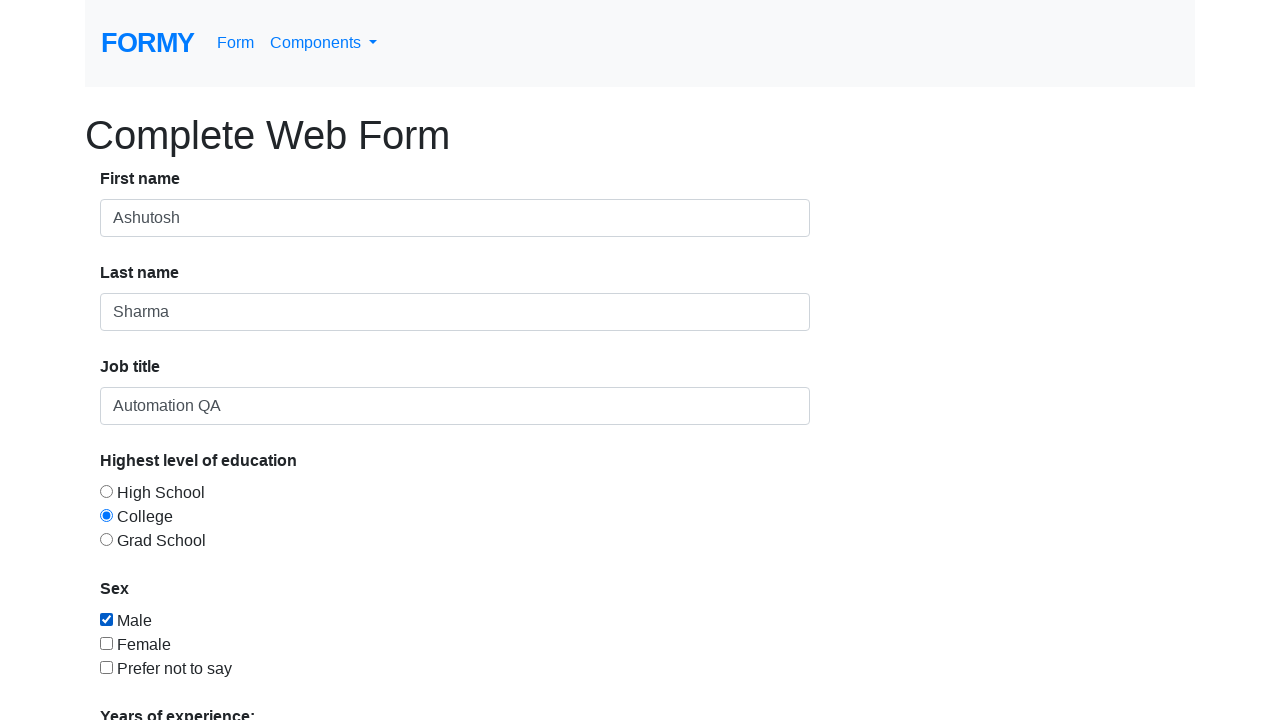

Selected '3' years of experience from dropdown on #select-menu
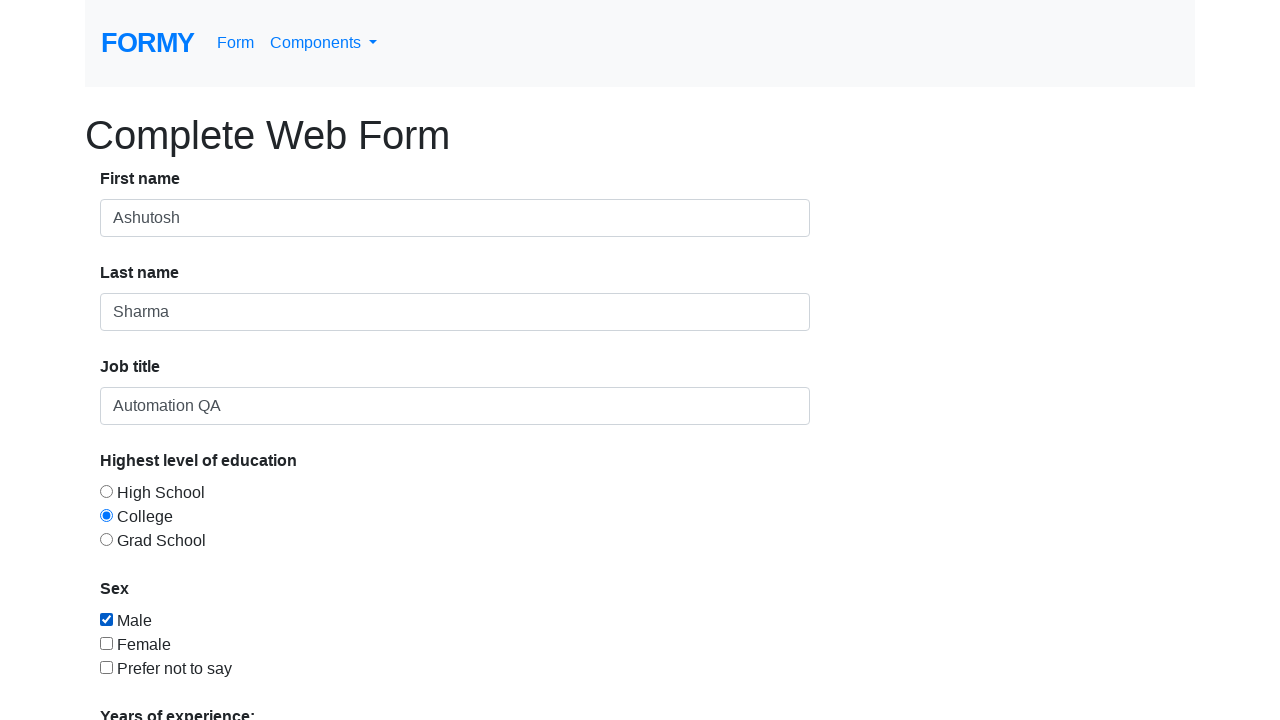

Filled date picker with '03/03/1999' on #datepicker
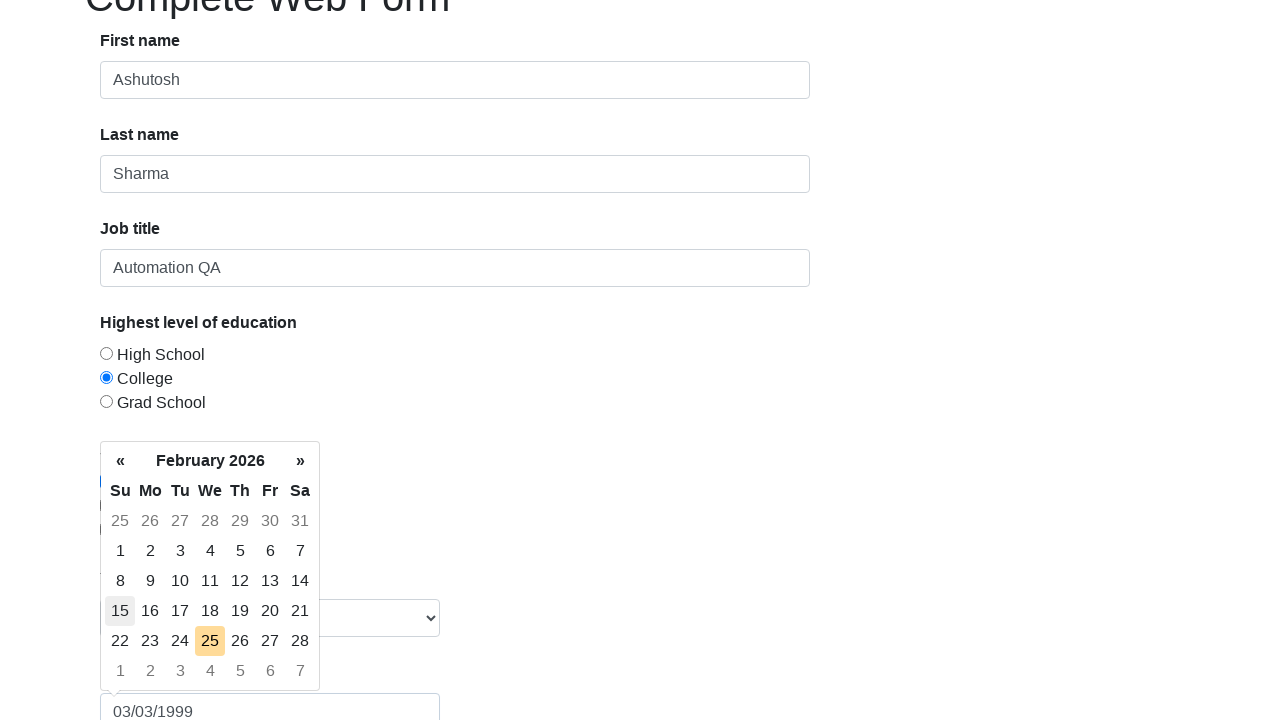

Pressed Enter on date picker to confirm date on #datepicker
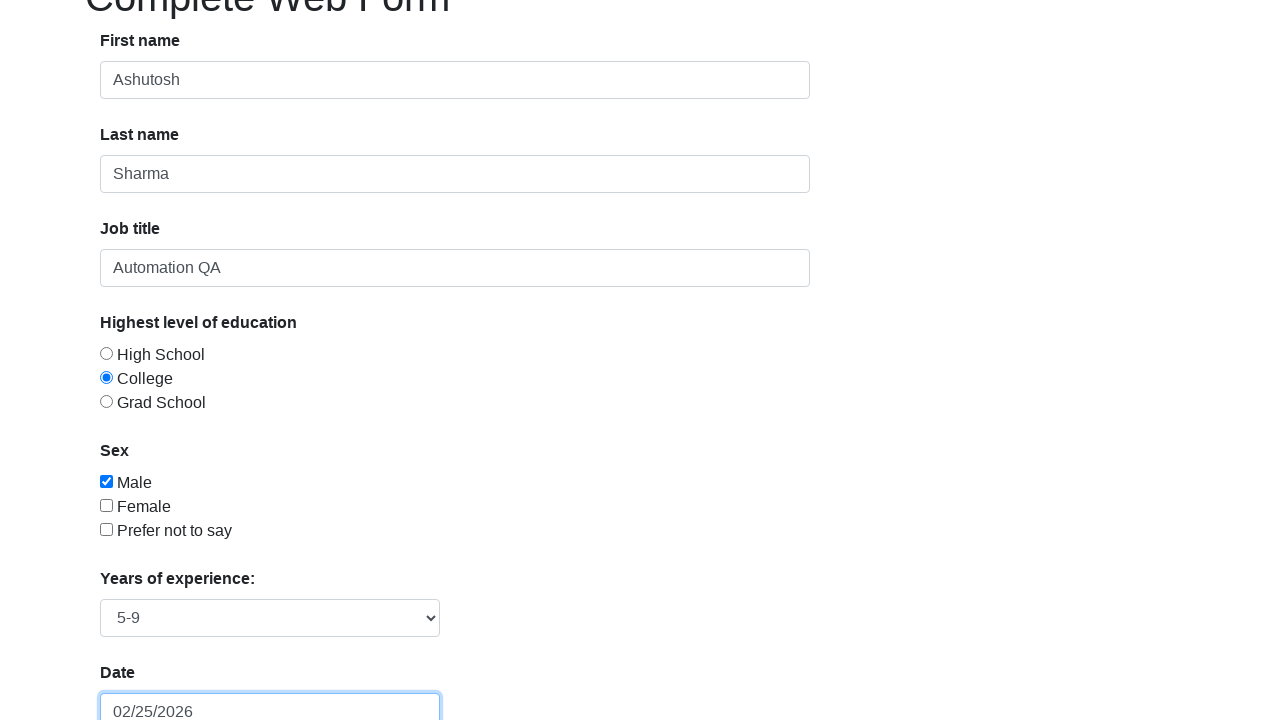

Clicked submit button to submit the form at (148, 680) on a.btn.btn-lg.btn-primary
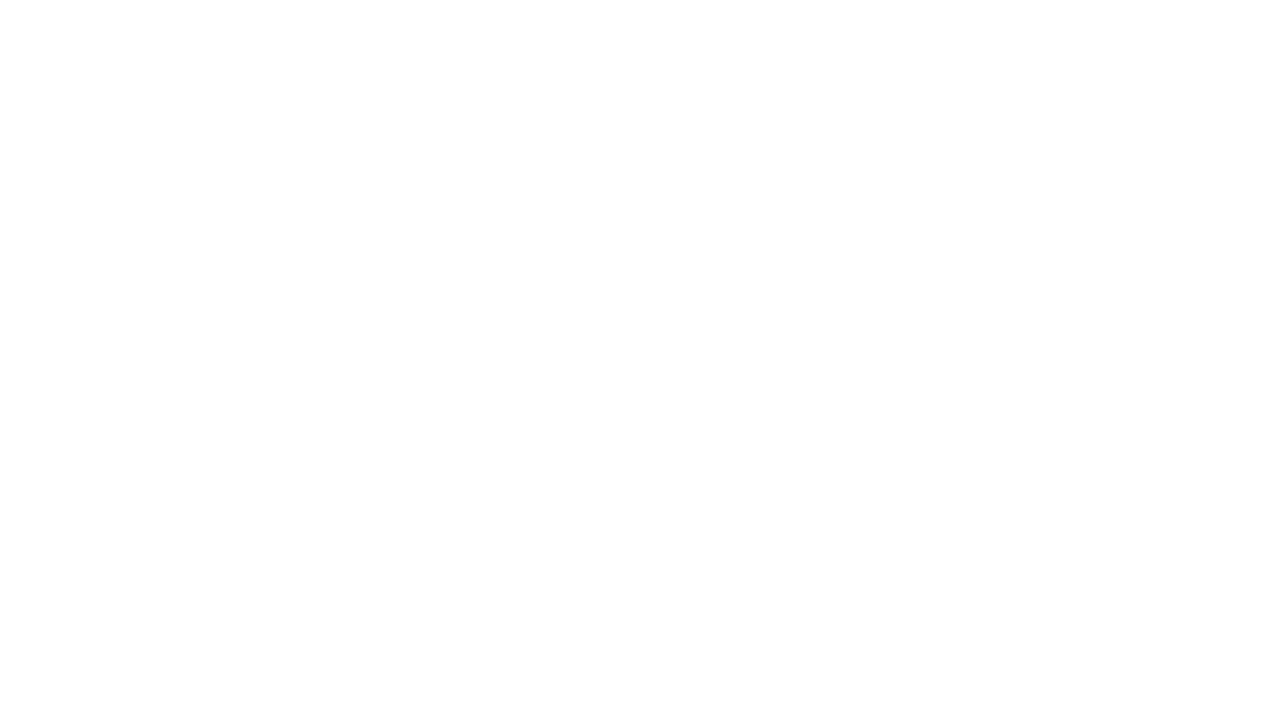

Form submission successful - success alert appeared
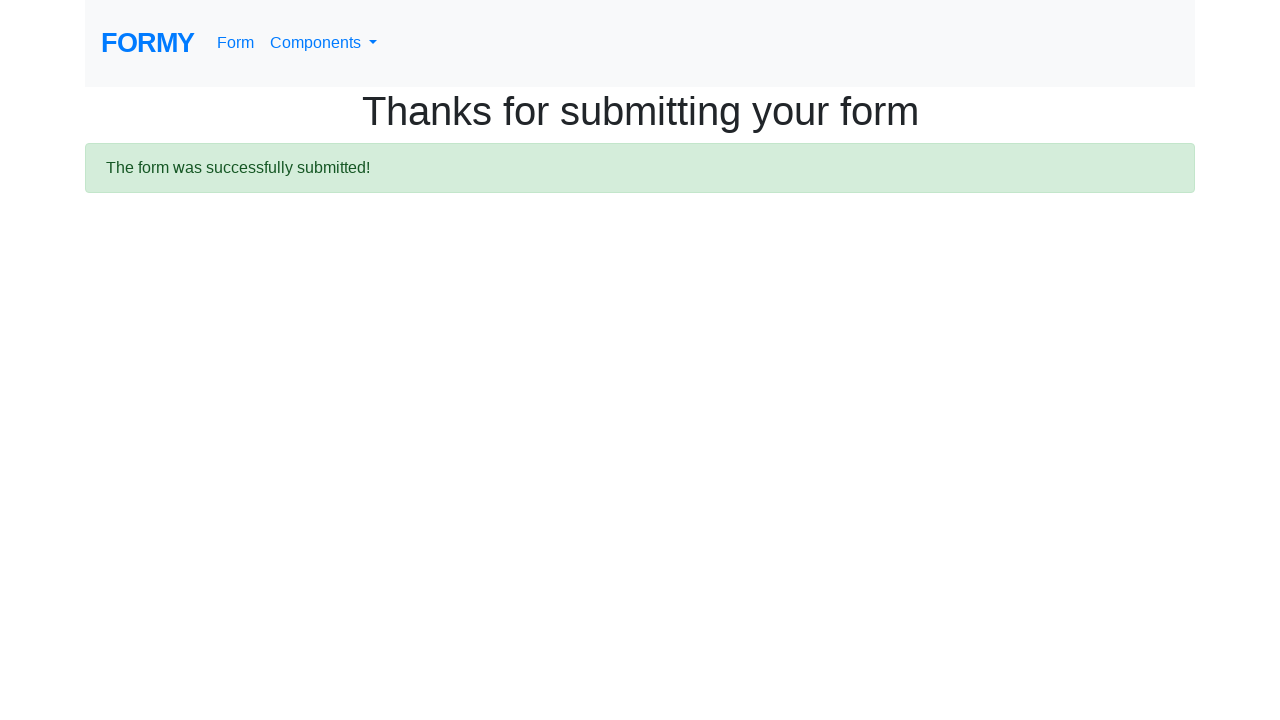

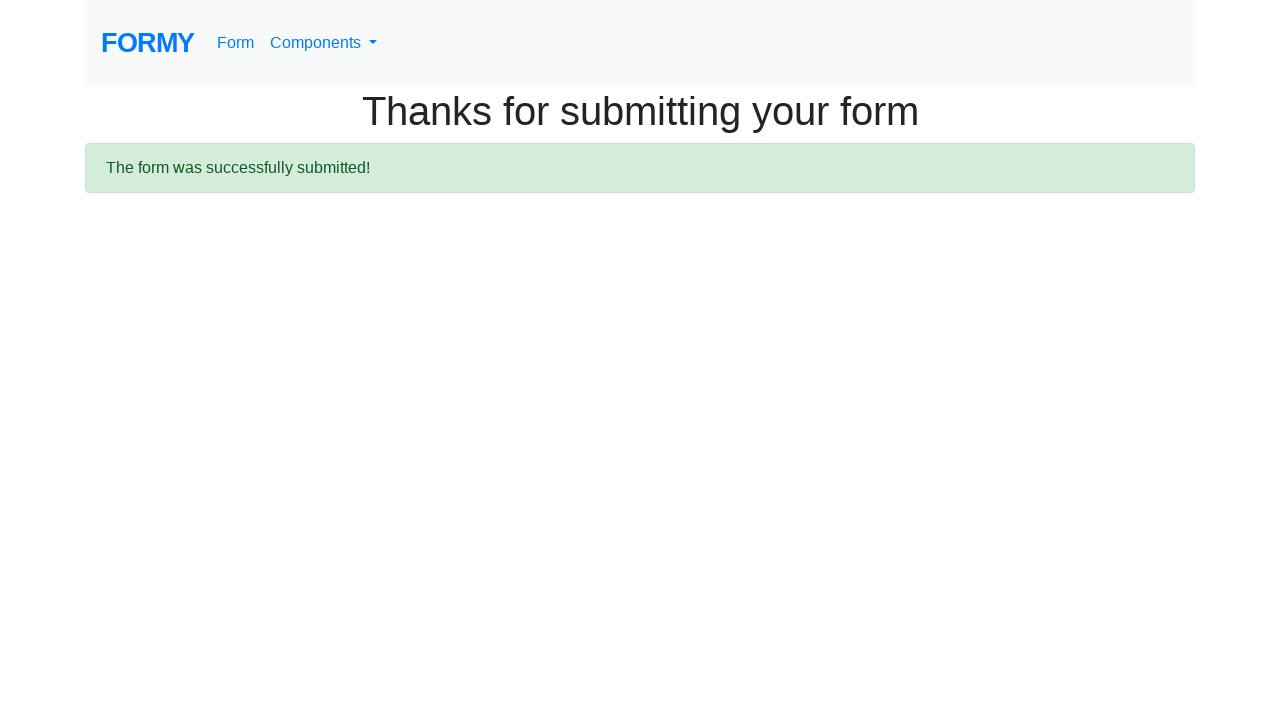